Tests scrolling functionality on the Visit Saudi website by scrolling to the bottom of the page

Starting URL: https://www.visitsaudi.com/en

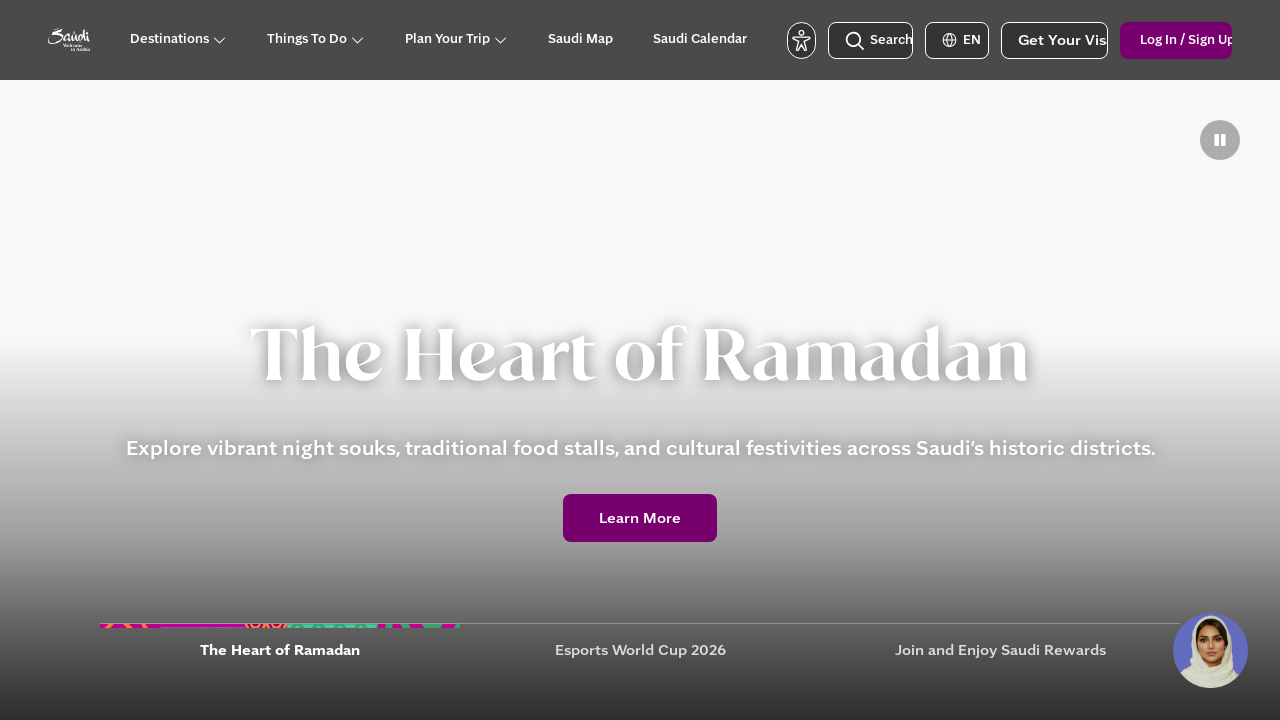

Scrolled to the bottom of the Visit Saudi website
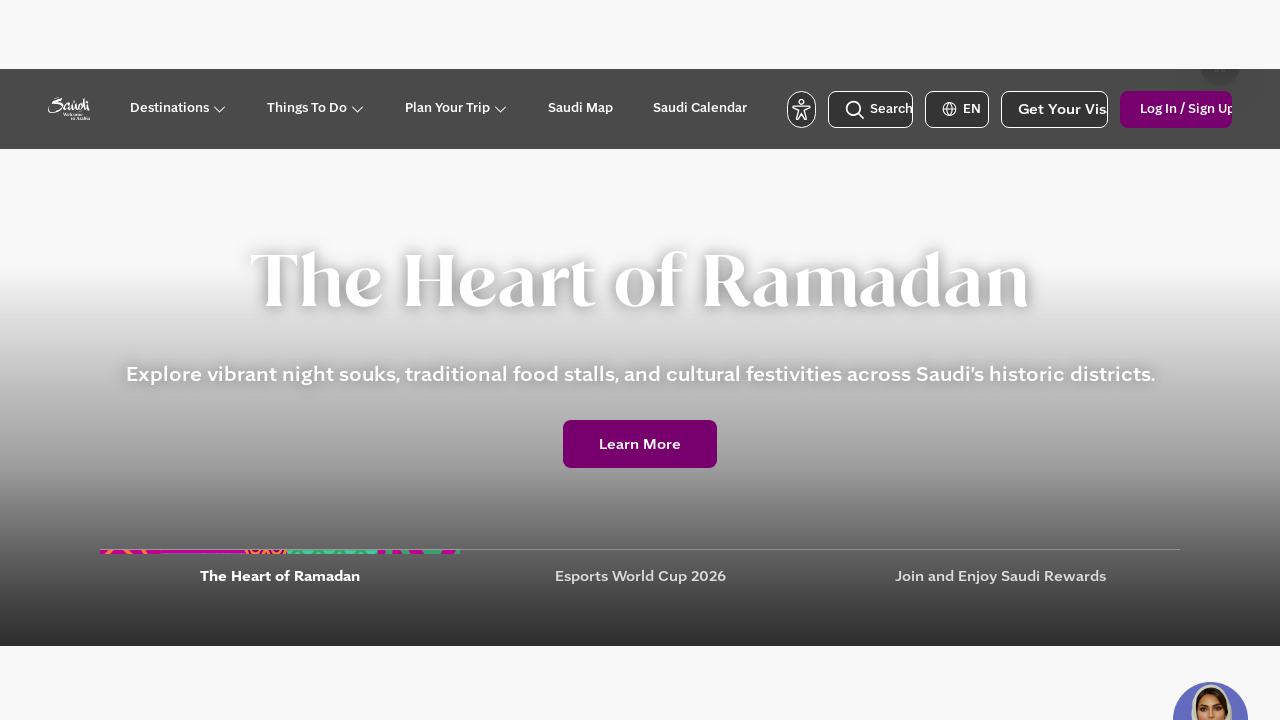

Waited for lazy-loaded content to finish loading
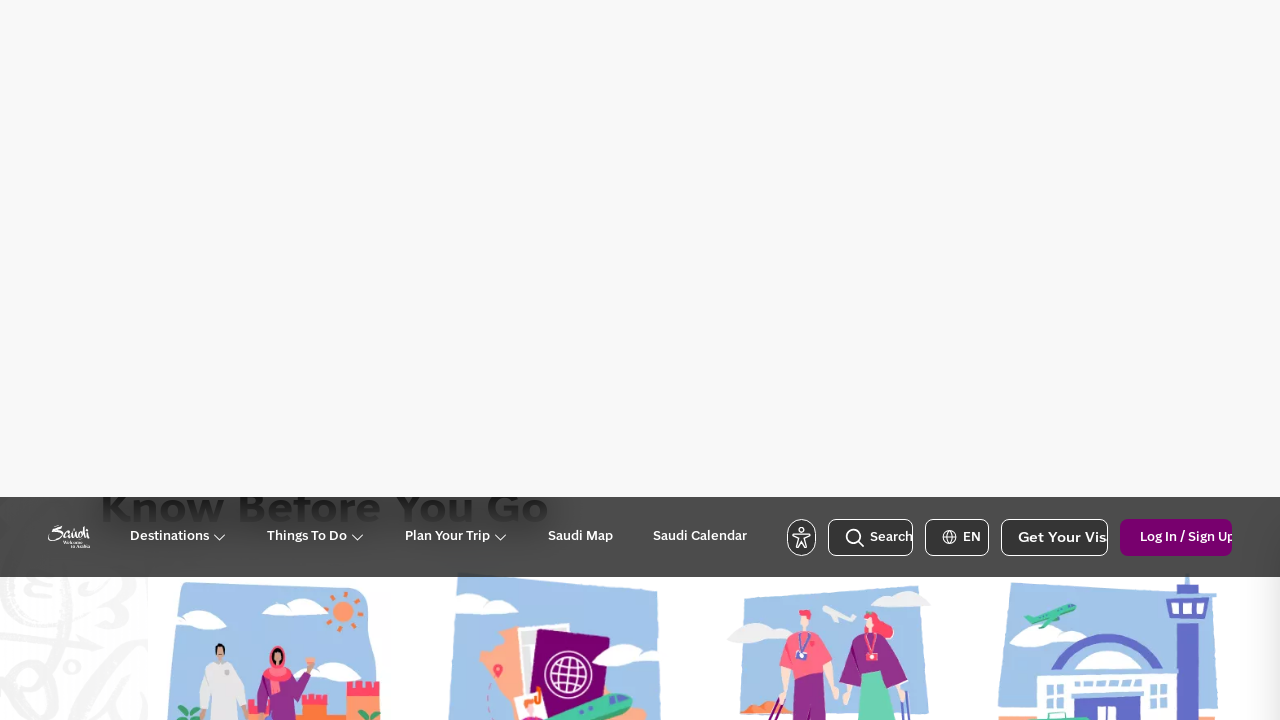

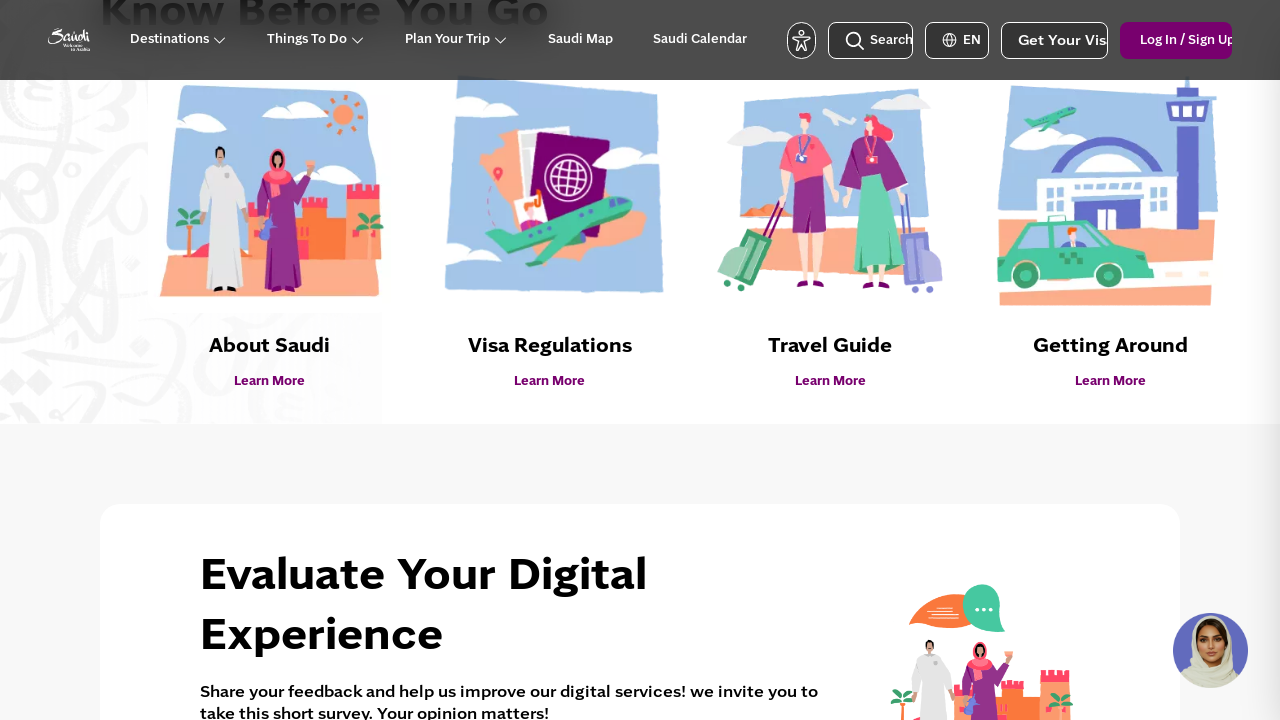